Navigates to Flipkart website, deletes a specific cookie named "gpv_pn", and retrieves all remaining cookies

Starting URL: https://www.flipkart.com

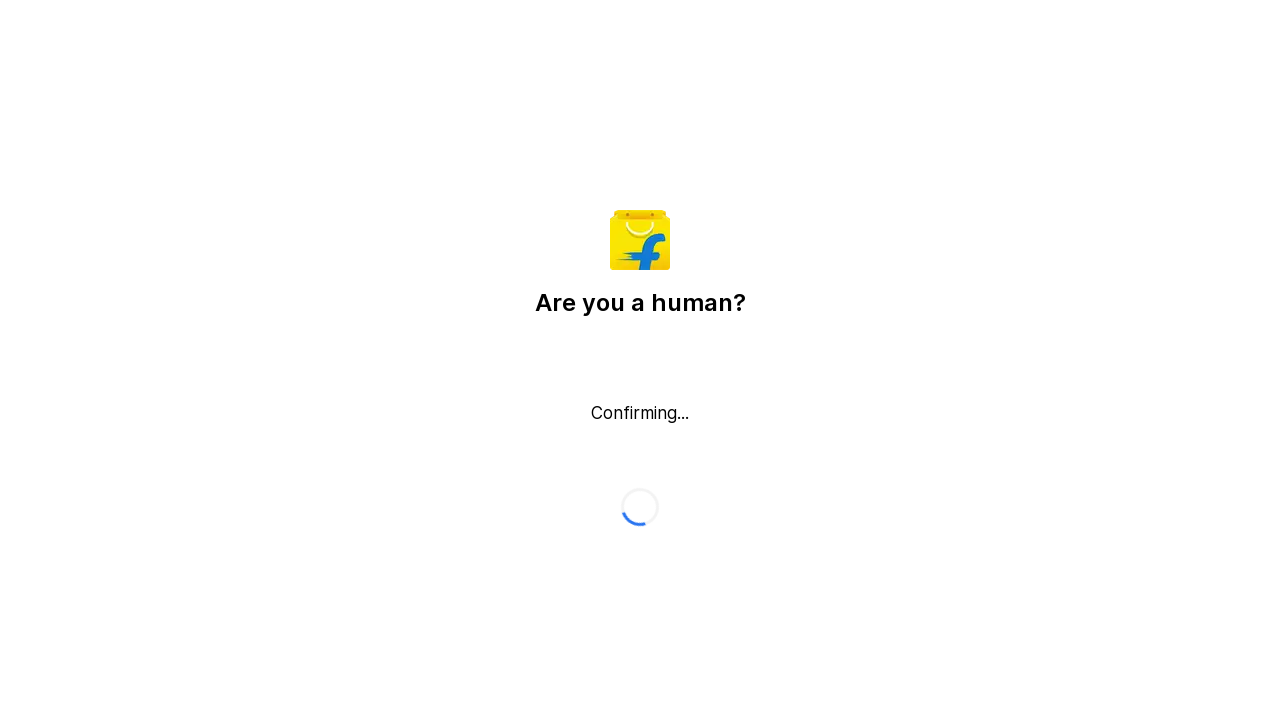

Navigated to Flipkart website
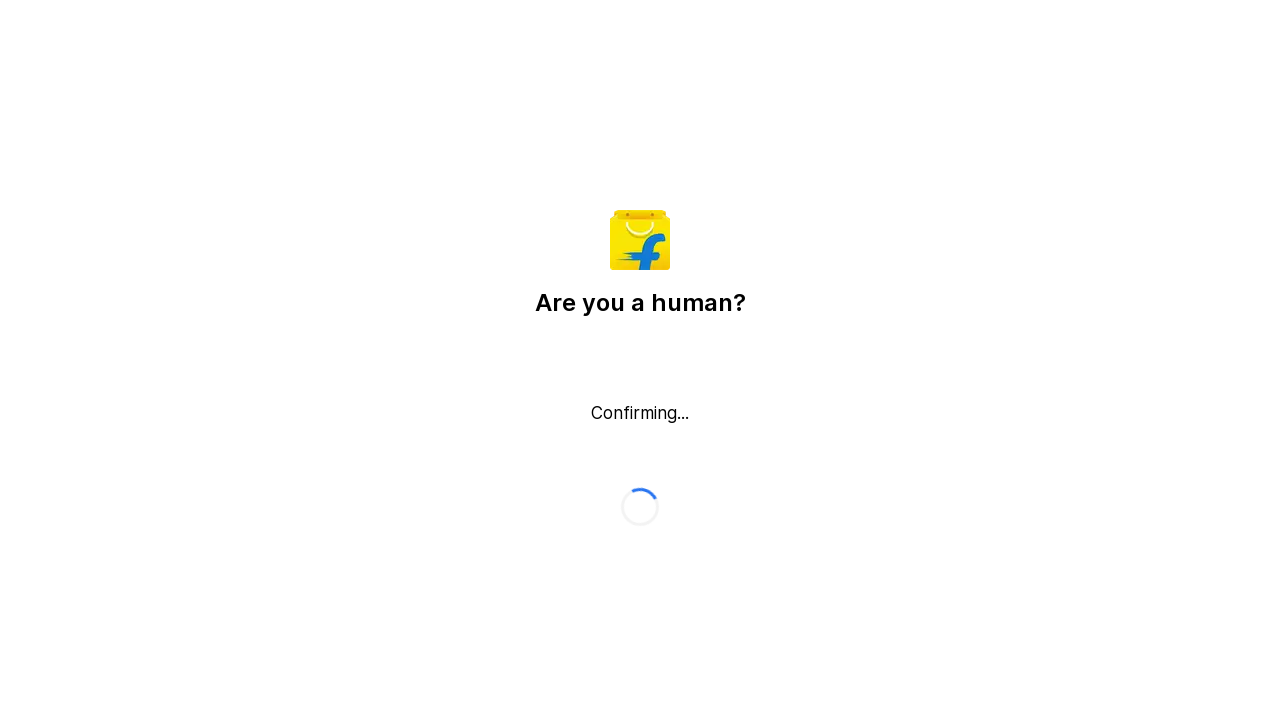

Deleted cookie named 'gpv_pn'
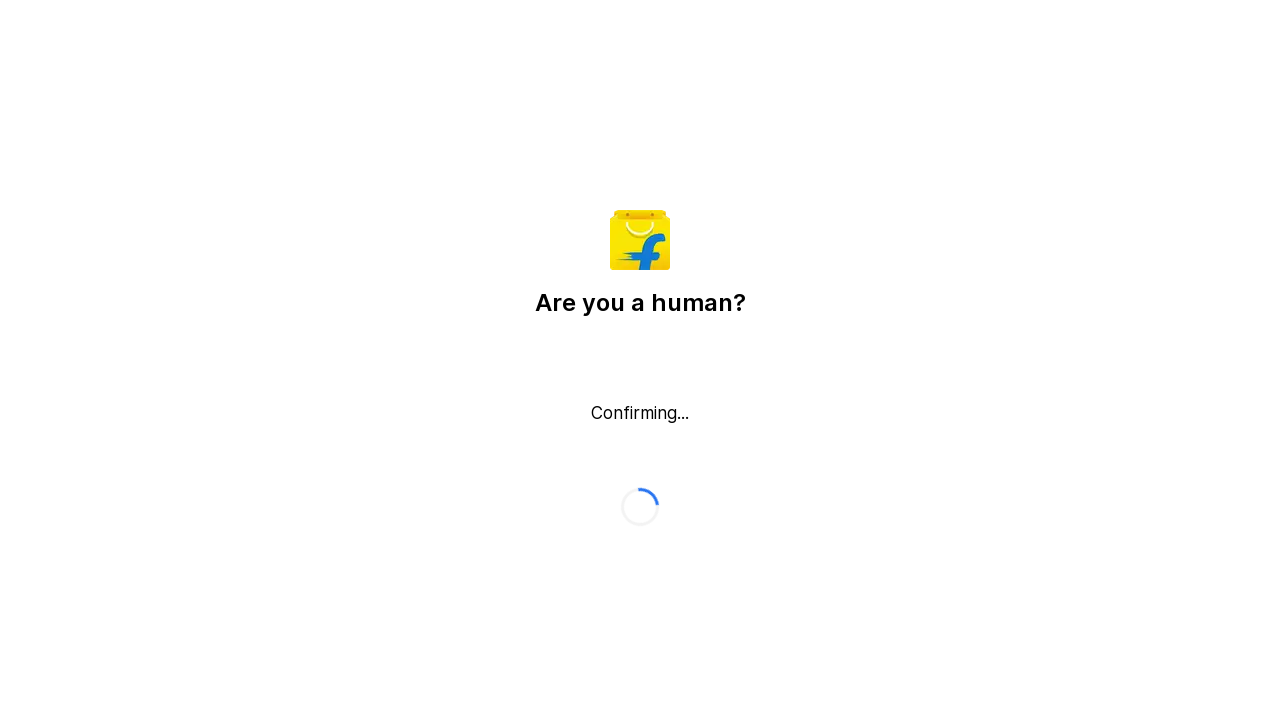

Retrieved all remaining cookies from context
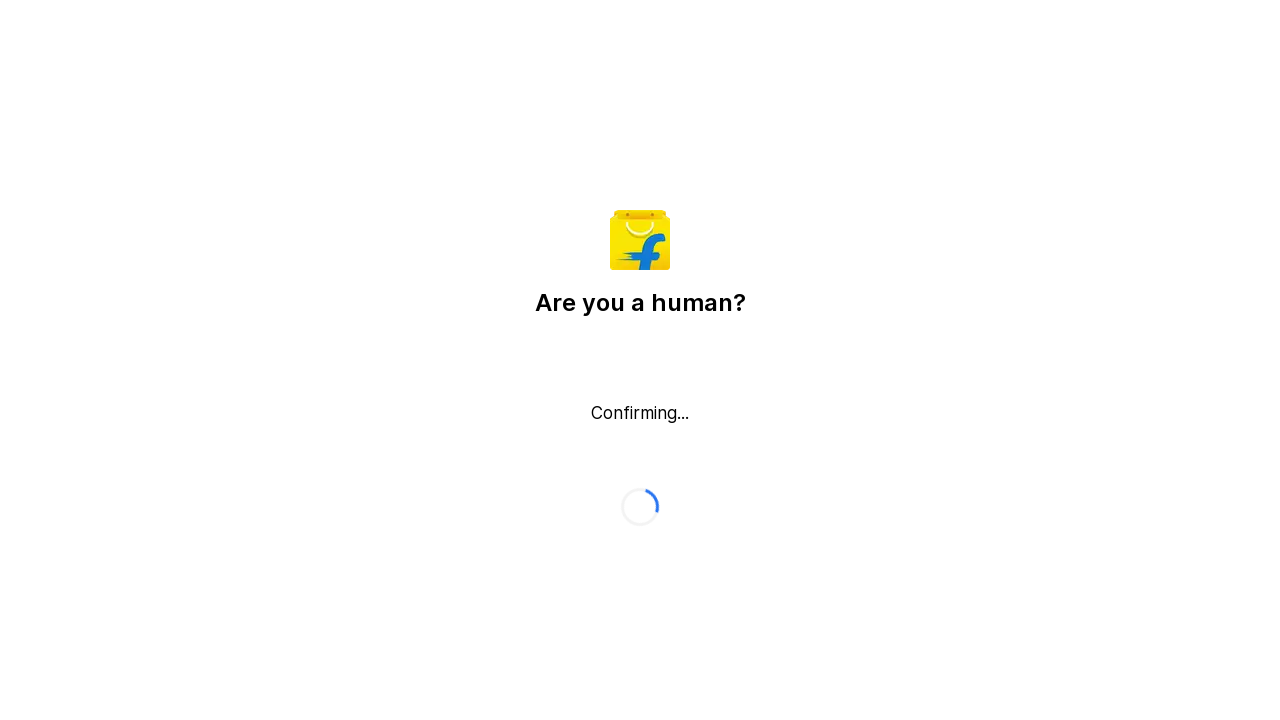

Displayed all remaining cookies for verification
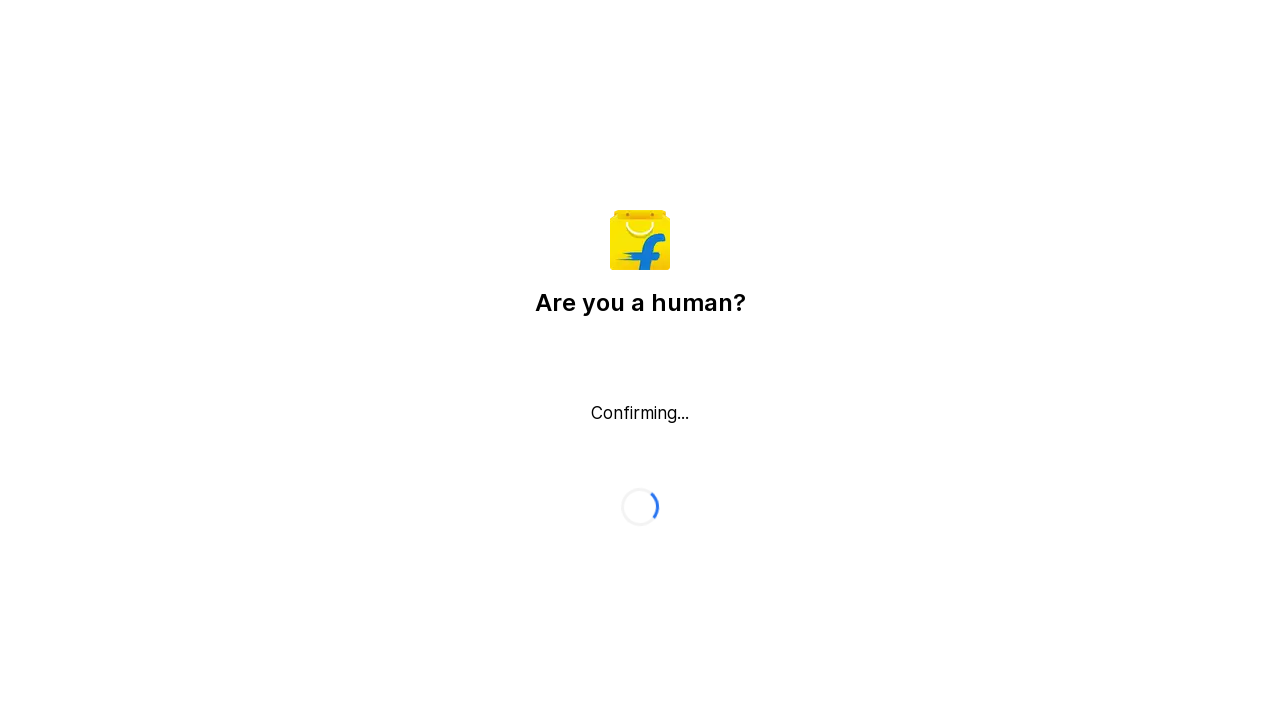

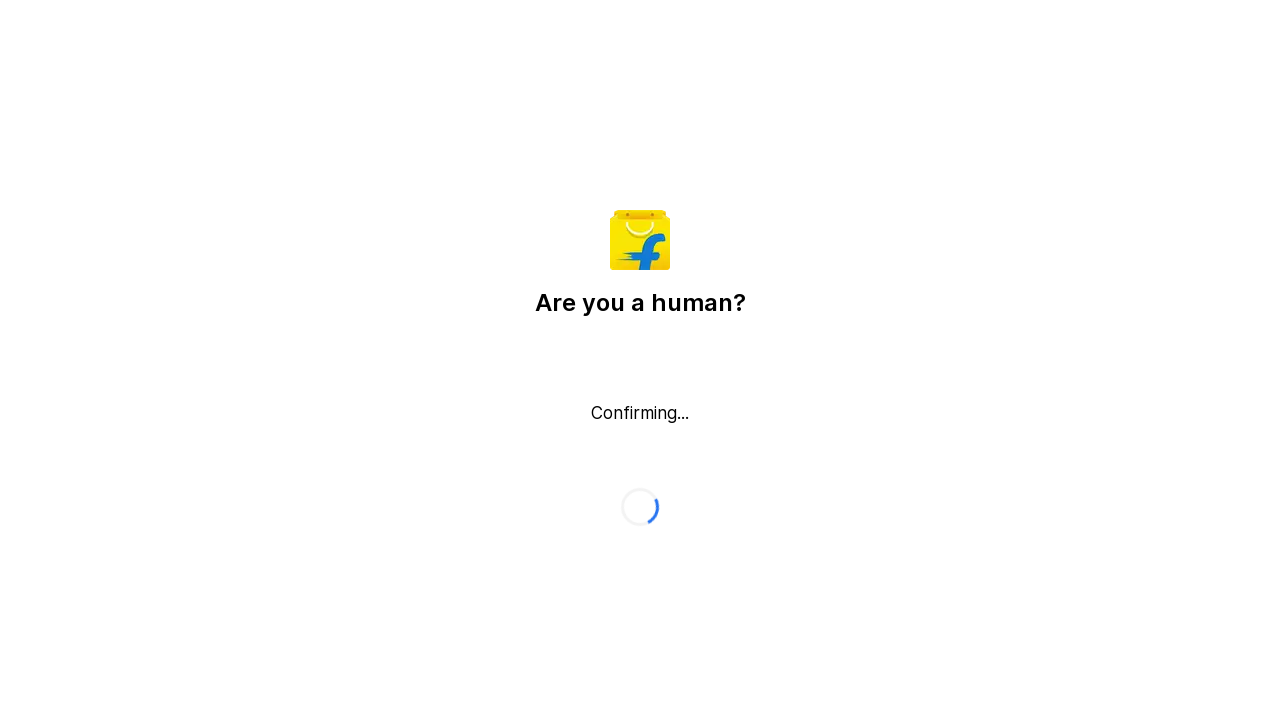